Tests filtering to show only completed todo items by clicking the Completed filter.

Starting URL: https://demo.playwright.dev/todomvc

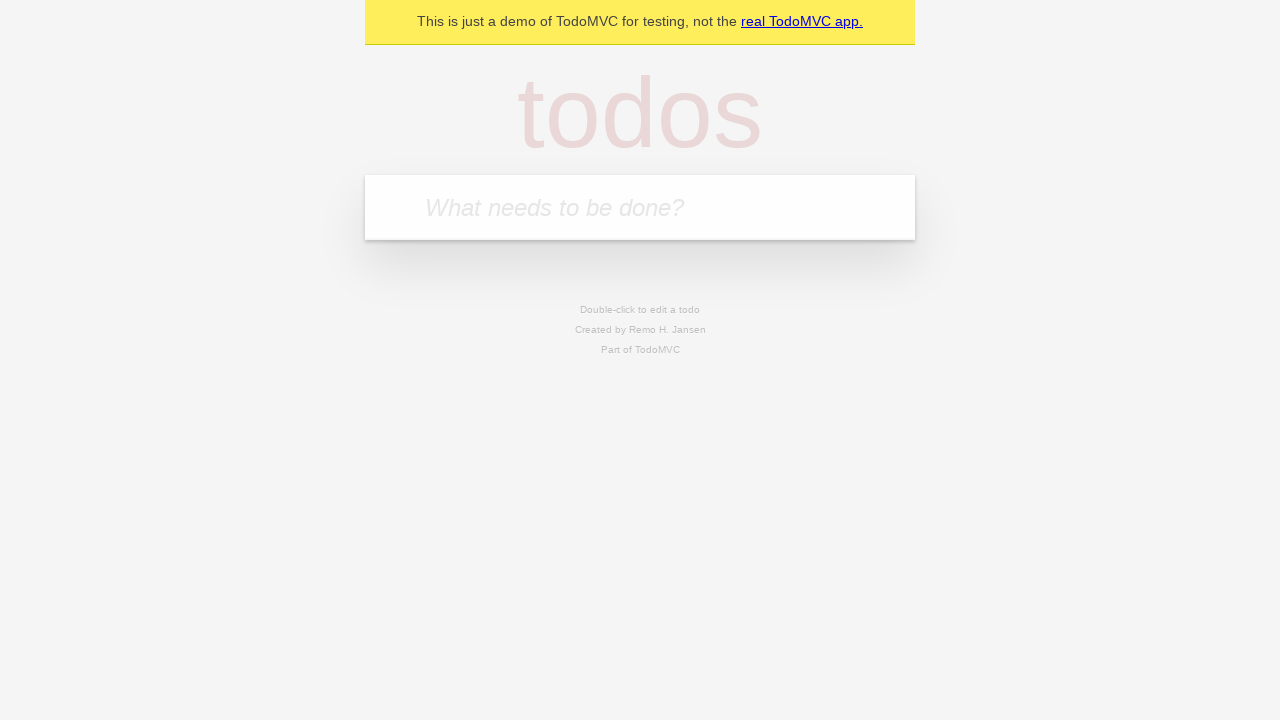

Filled todo input with 'buy some cheese' on internal:attr=[placeholder="What needs to be done?"i]
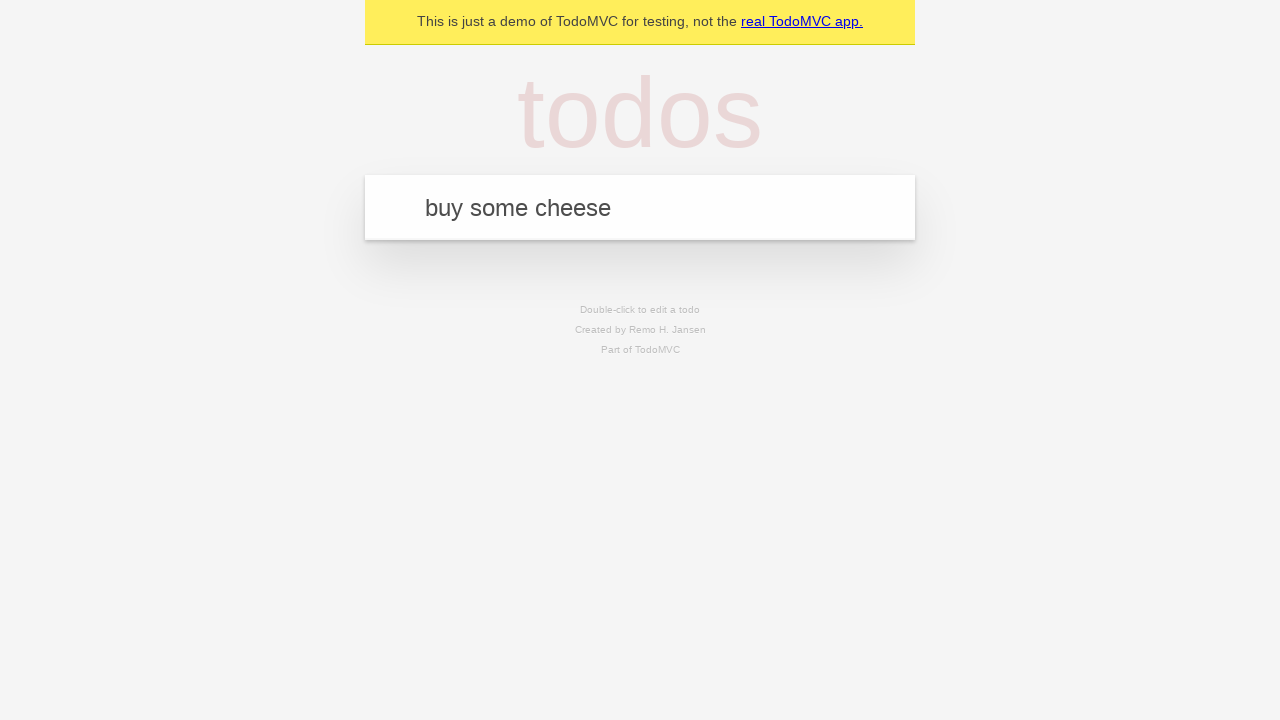

Pressed Enter to create first todo item on internal:attr=[placeholder="What needs to be done?"i]
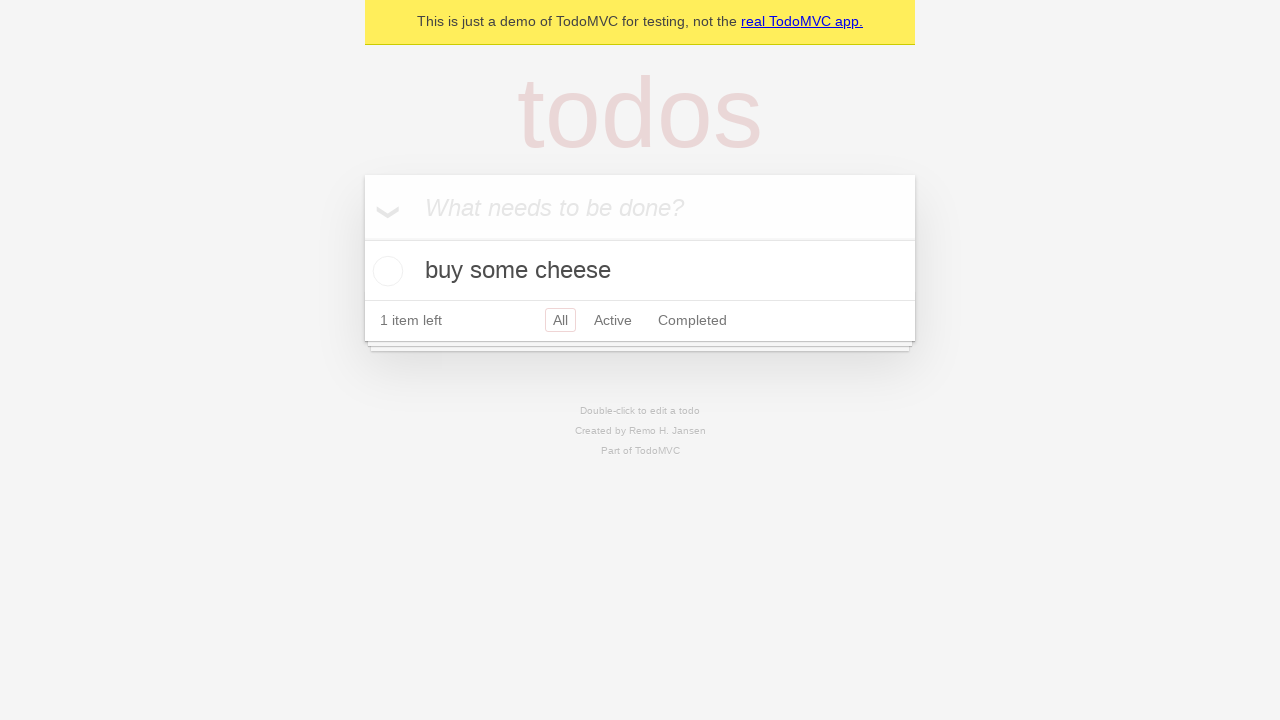

Filled todo input with 'feed the cat' on internal:attr=[placeholder="What needs to be done?"i]
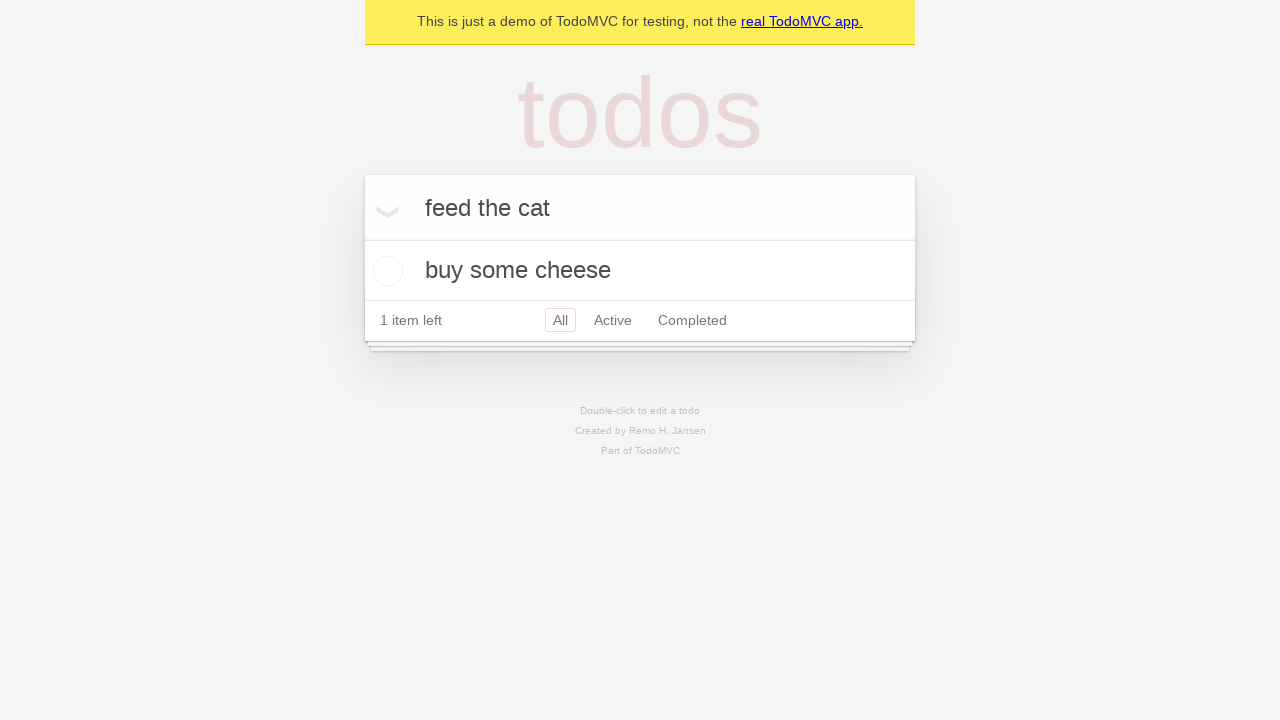

Pressed Enter to create second todo item on internal:attr=[placeholder="What needs to be done?"i]
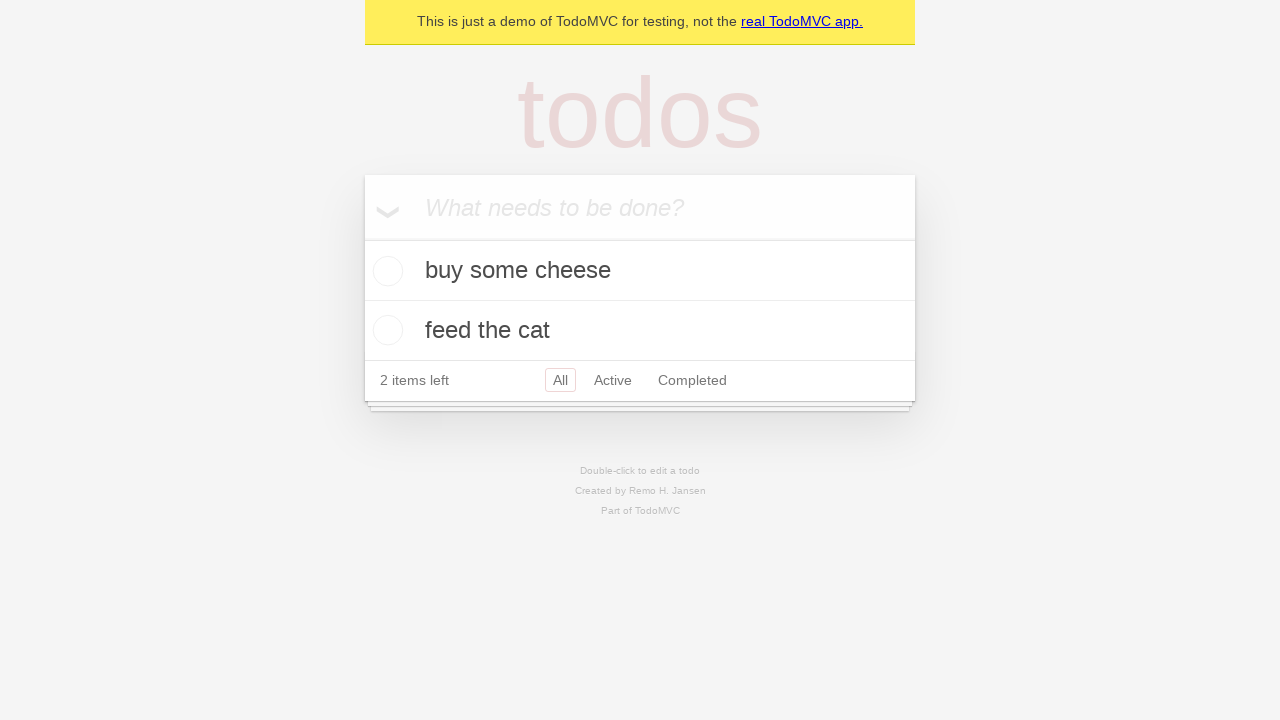

Filled todo input with 'book a doctors appointment' on internal:attr=[placeholder="What needs to be done?"i]
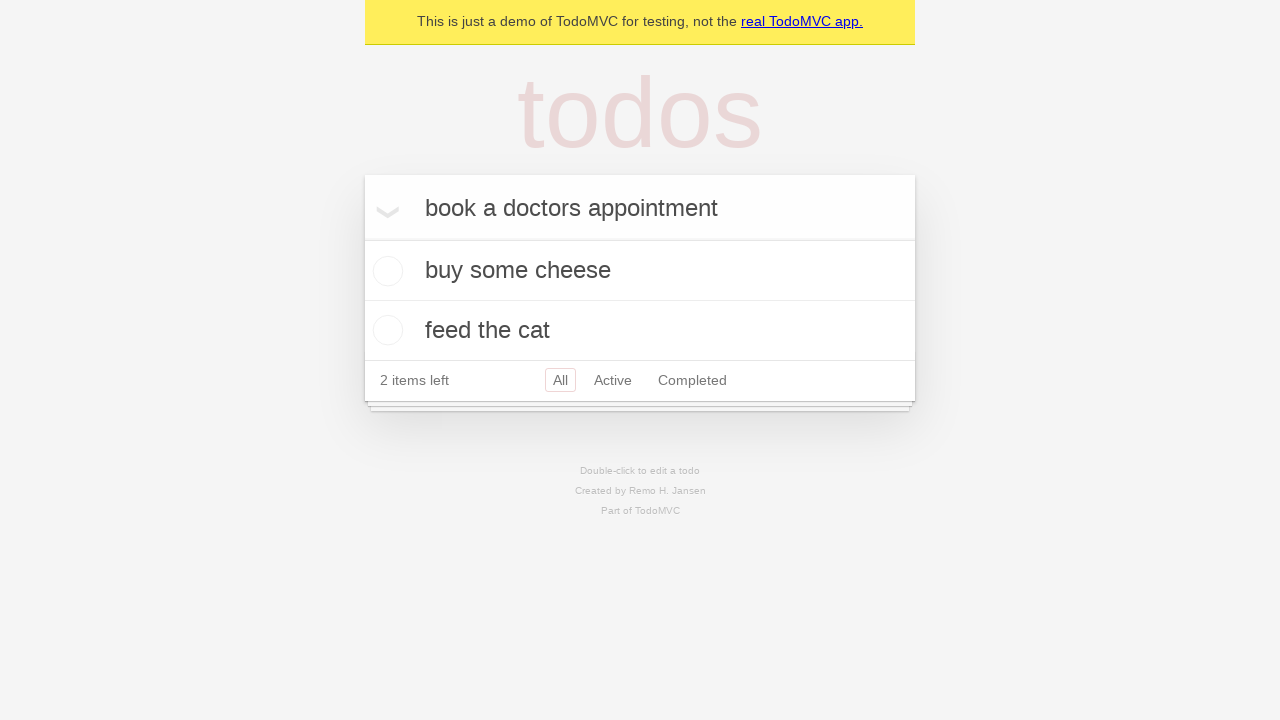

Pressed Enter to create third todo item on internal:attr=[placeholder="What needs to be done?"i]
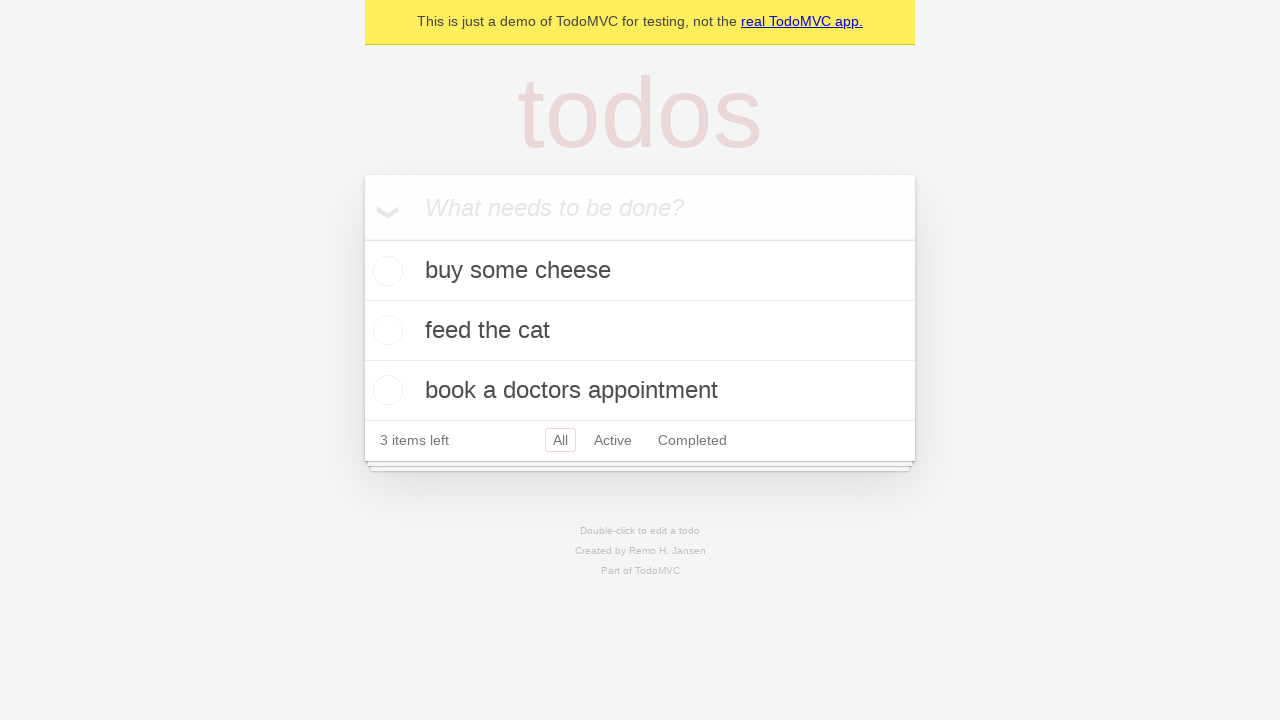

Checked the second todo item checkbox at (385, 330) on internal:testid=[data-testid="todo-item"s] >> nth=1 >> internal:role=checkbox
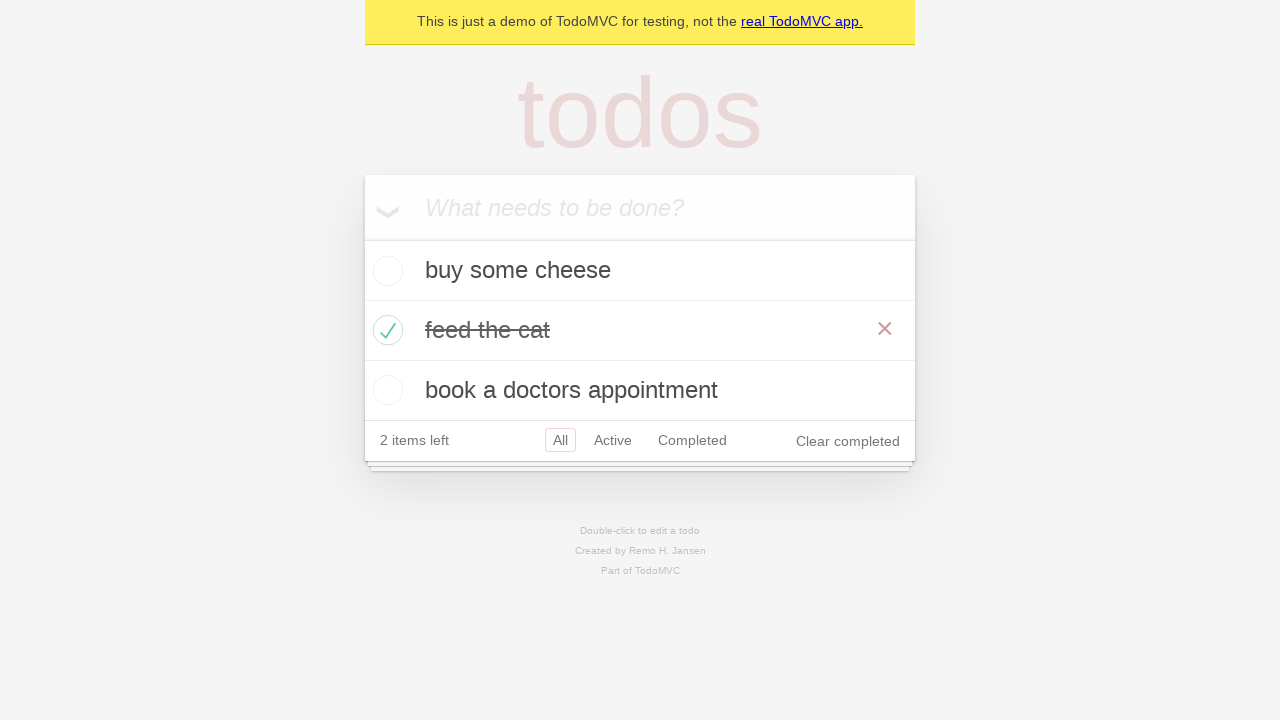

Clicked Completed filter to show only completed items at (692, 440) on internal:role=link[name="Completed"i]
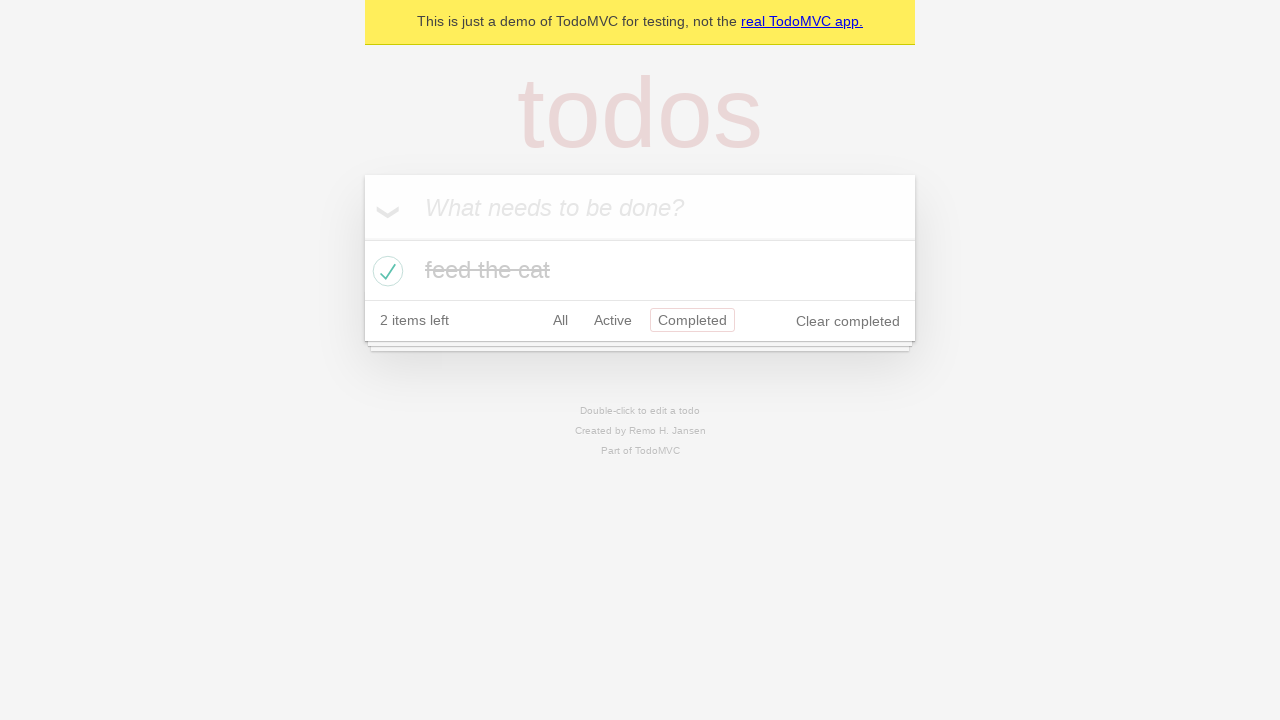

Waited for filtered view to render
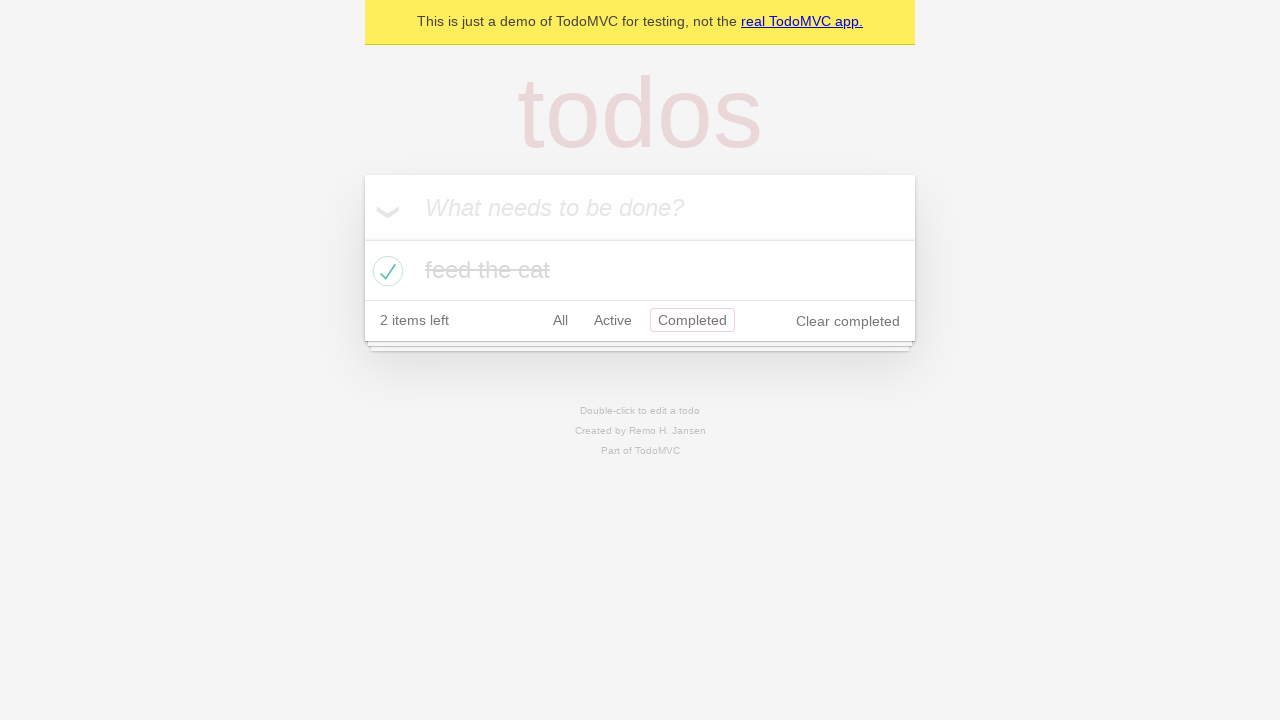

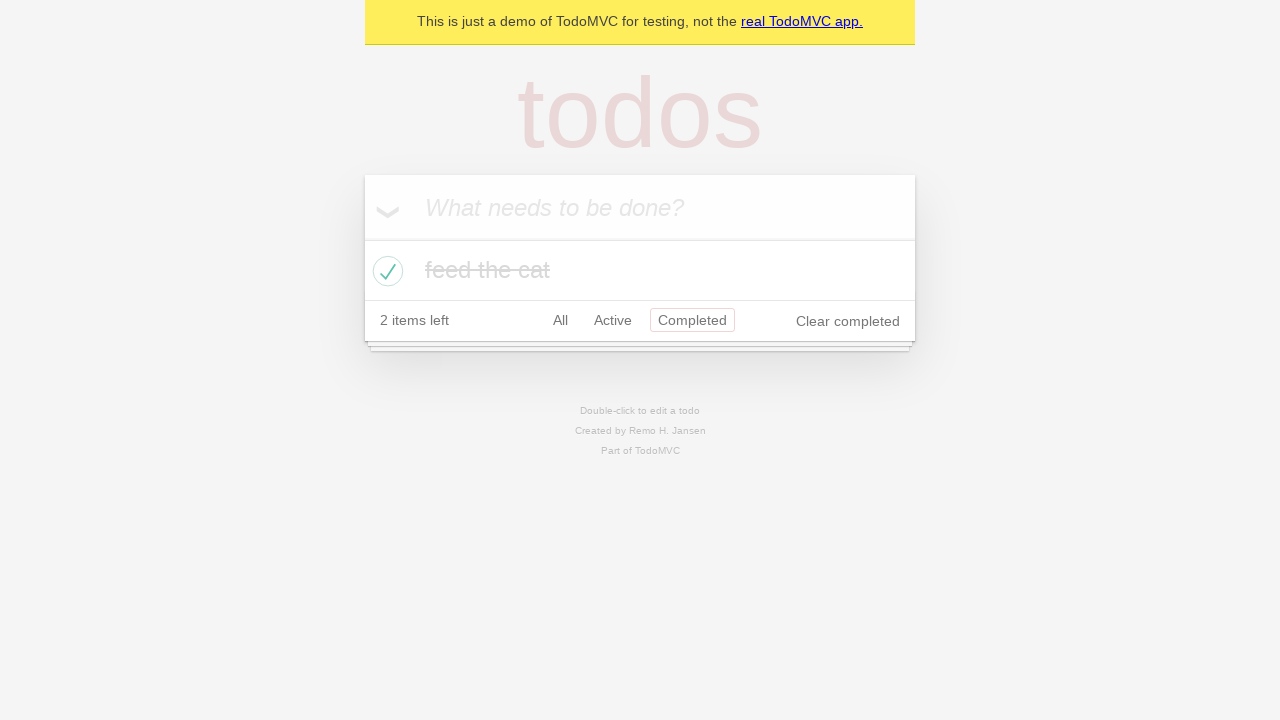